Tests drag and drop functionality by dragging an element from a source location and dropping it onto a target destination

Starting URL: http://only-testing-blog.blogspot.in/2014/09/drag-and-drop.html

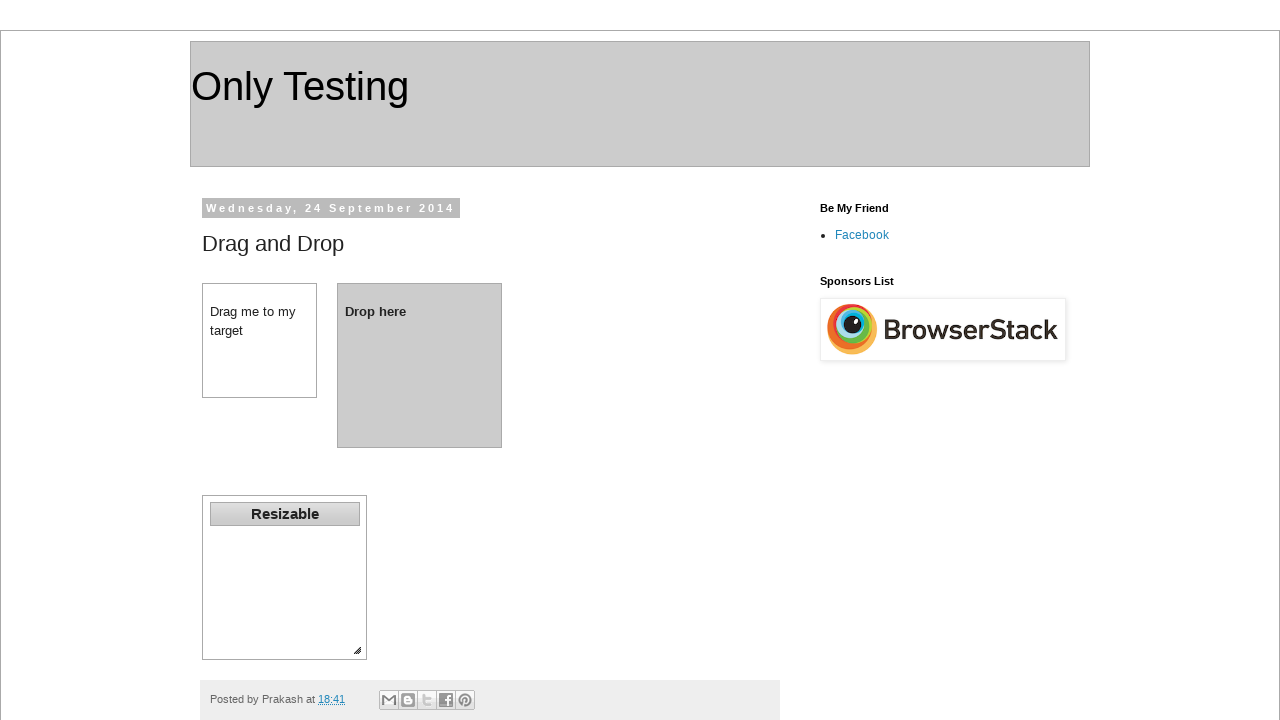

Waited for drag source element to be visible
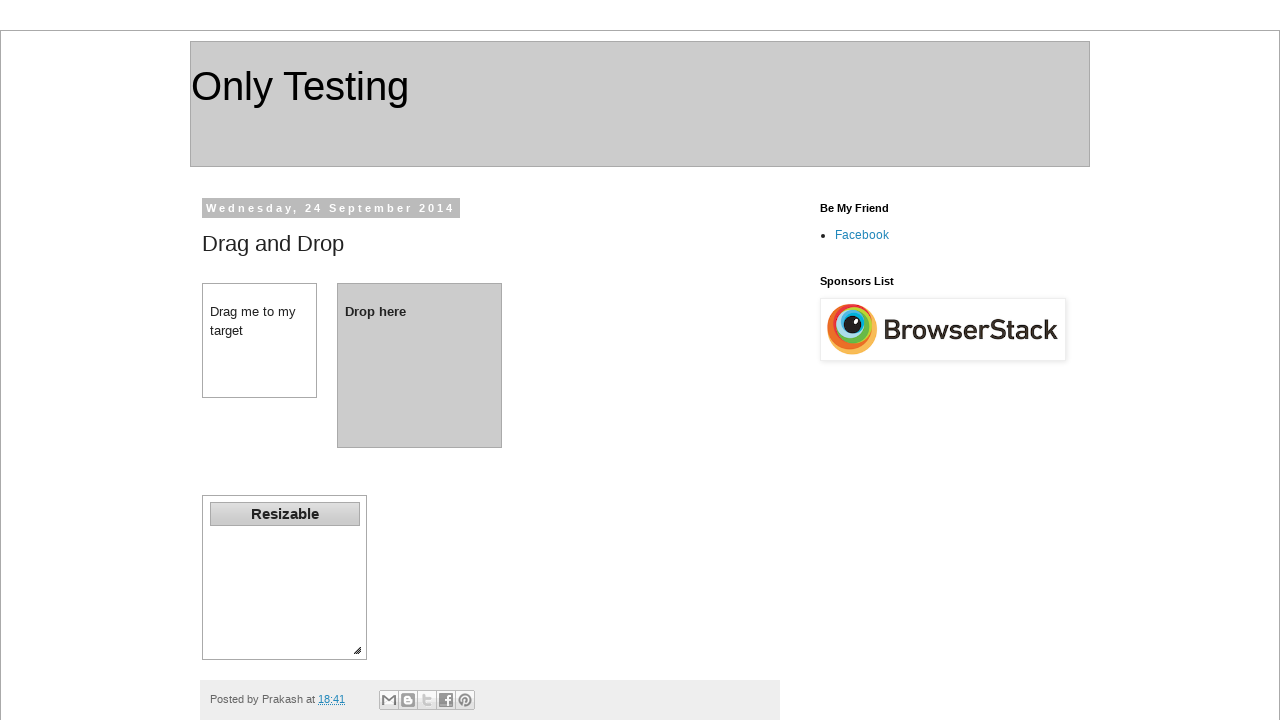

Waited for drop destination element to be visible
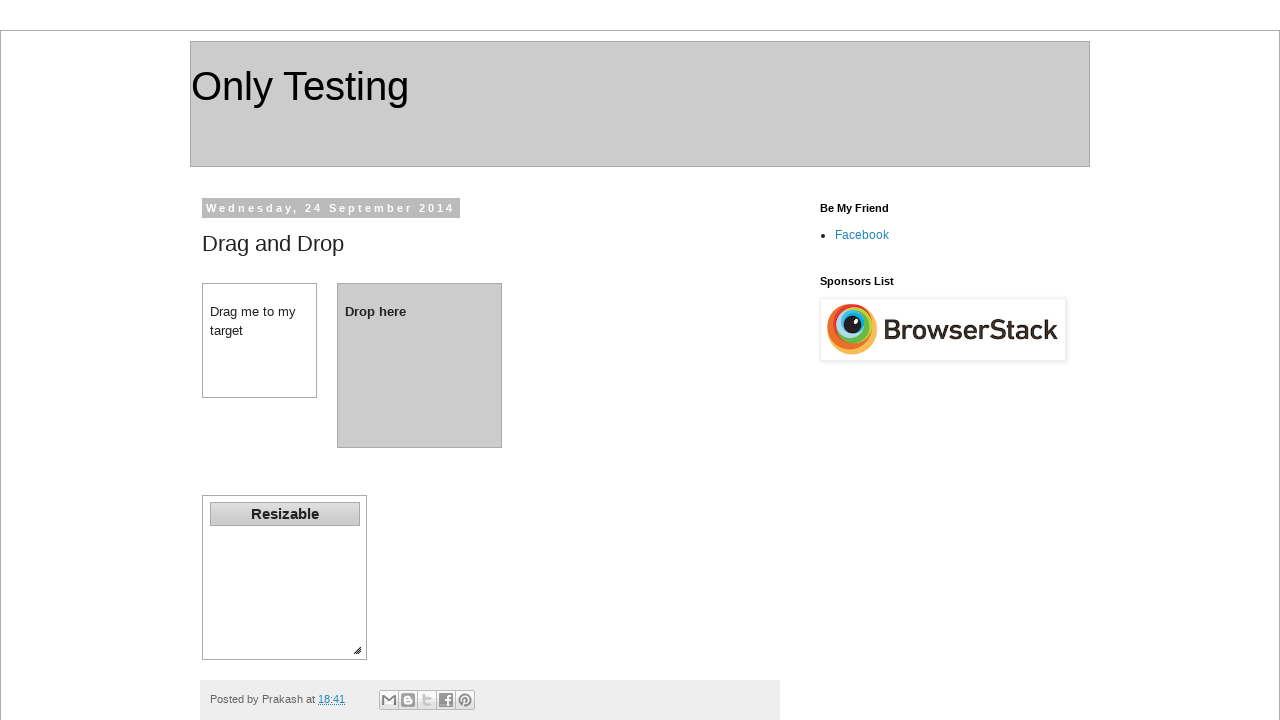

Located the drag source element
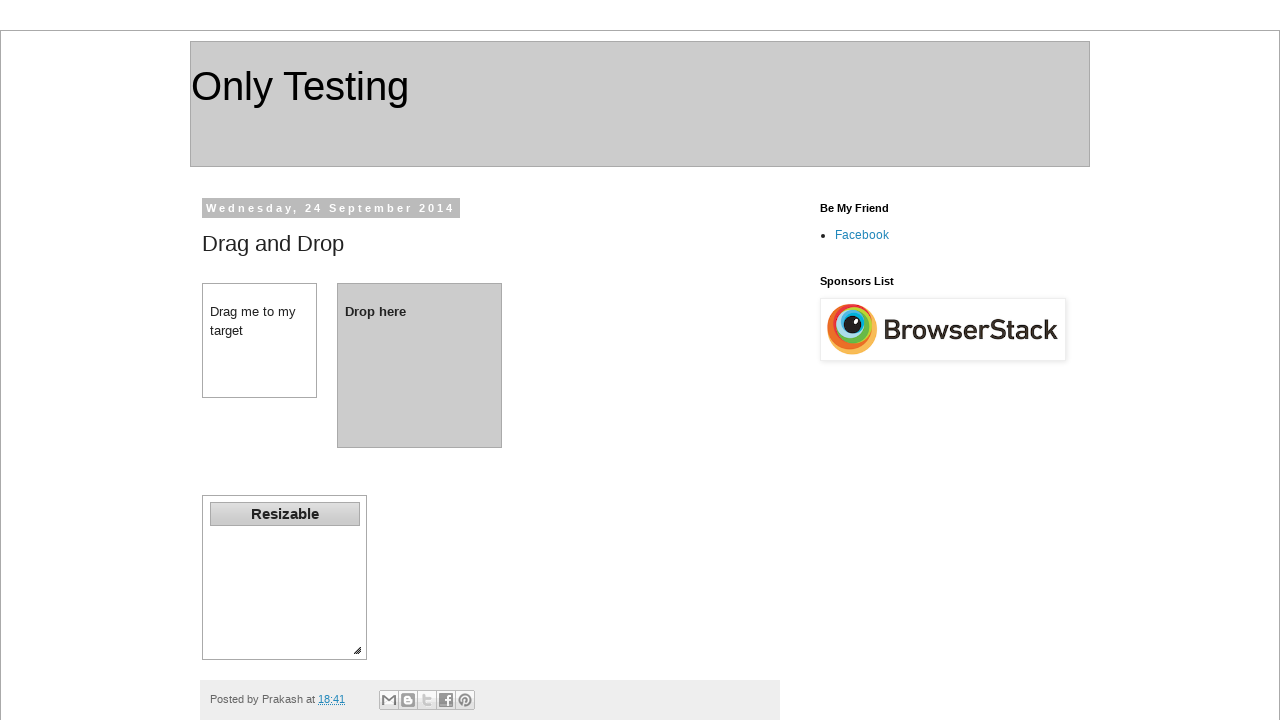

Located the drop destination element
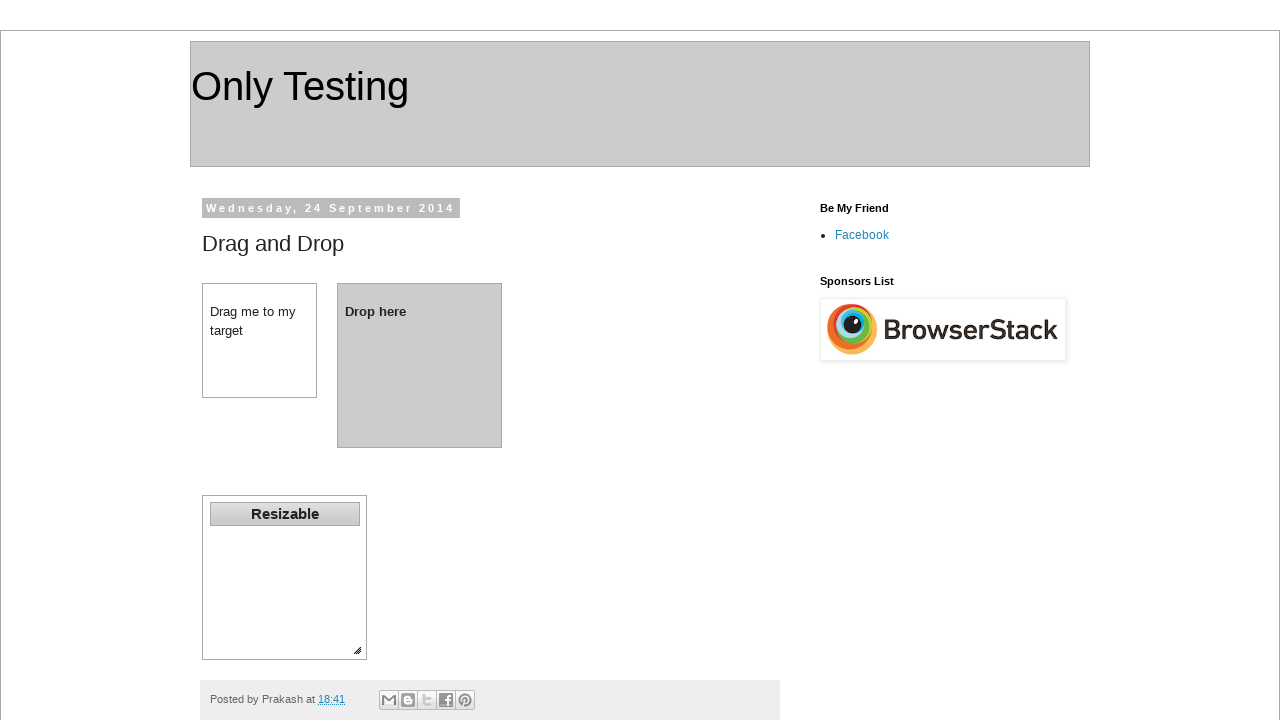

Dragged element from source to destination at (420, 365)
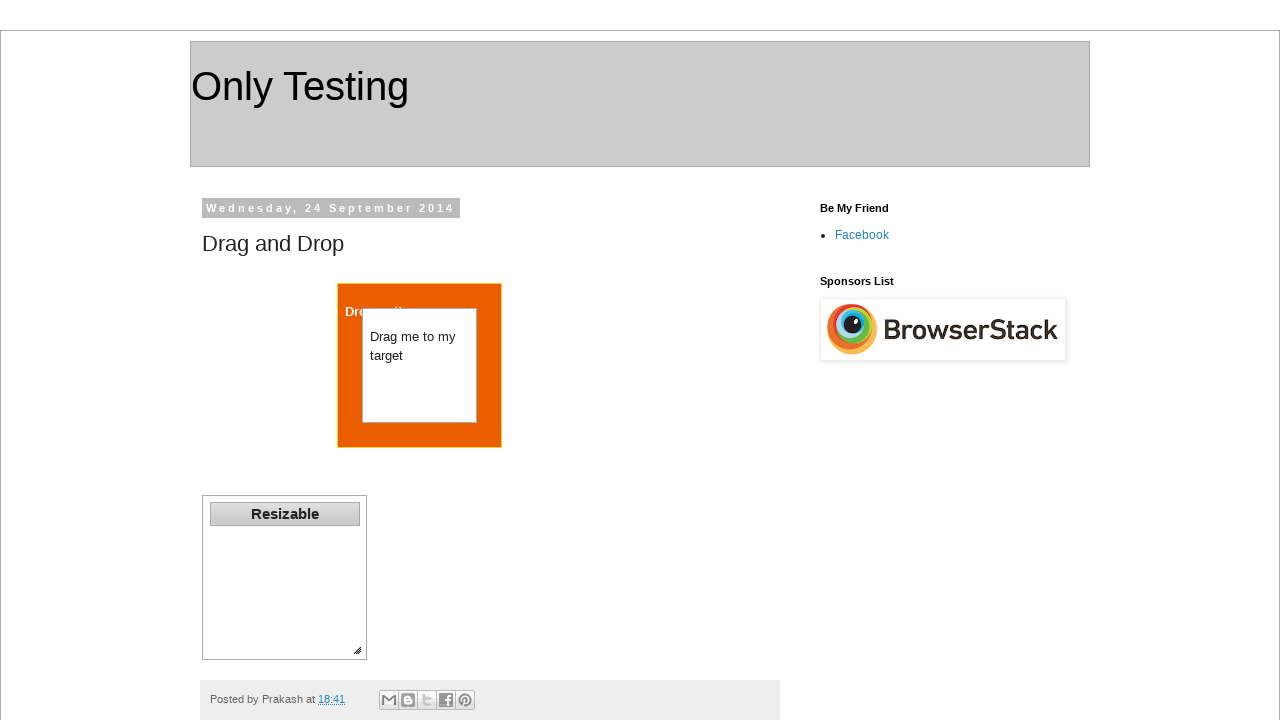

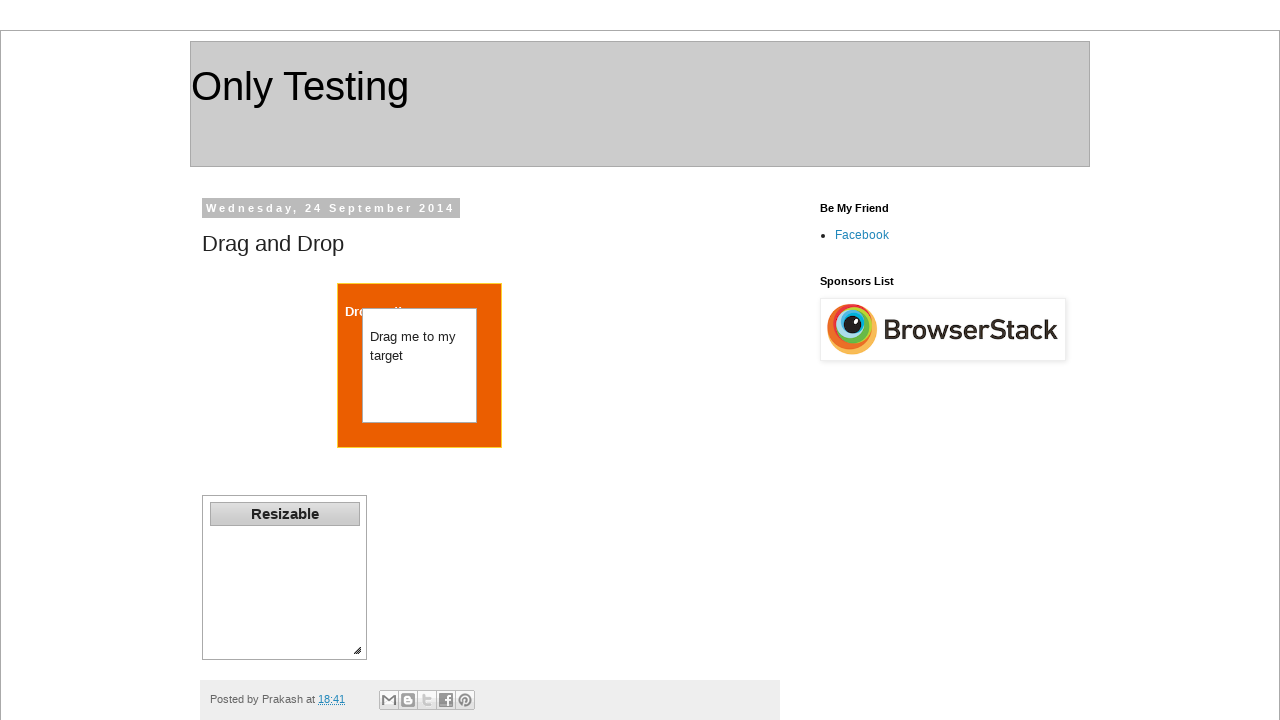